Tests keyboard navigation and clipboard operations on a form page by copying the h1 element's text, tabbing to the username input field, pasting the text, and scrolling the page up and down.

Starting URL: https://testpages.eviltester.com/styled/basic-html-form-test.html

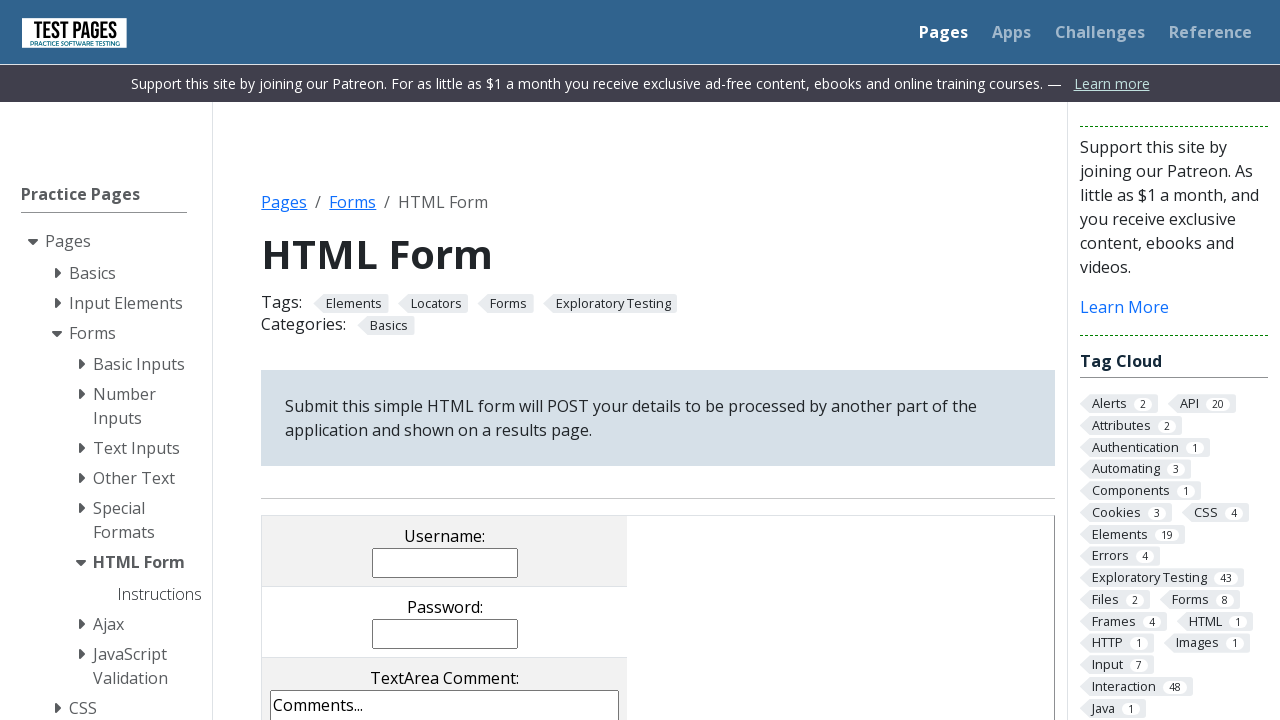

Retrieved h1 element's text content
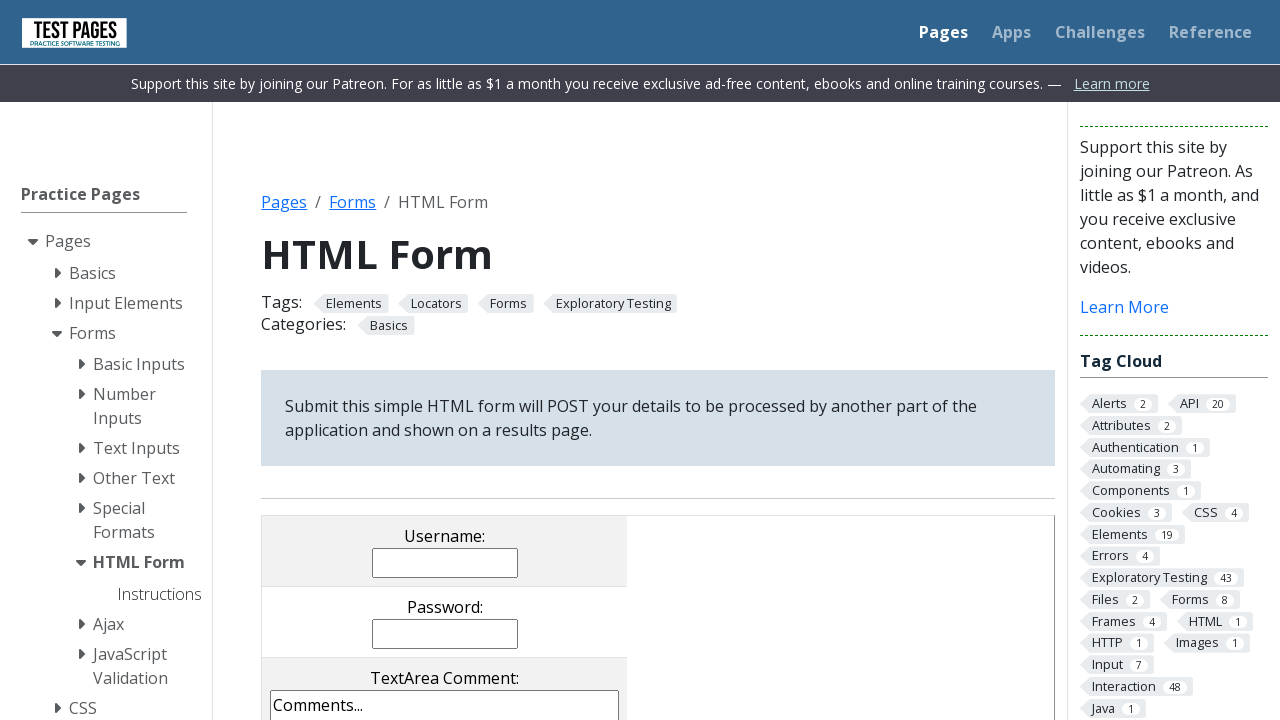

Pressed Tab key first time
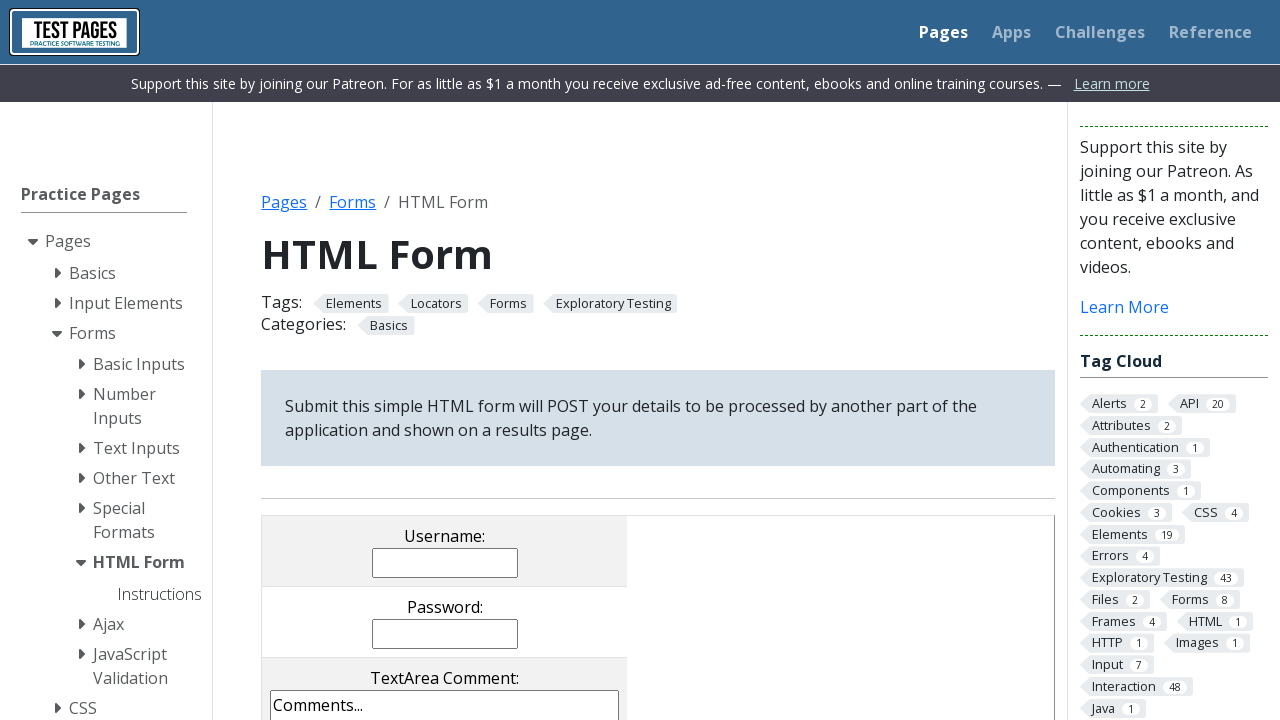

Pressed Tab key second time
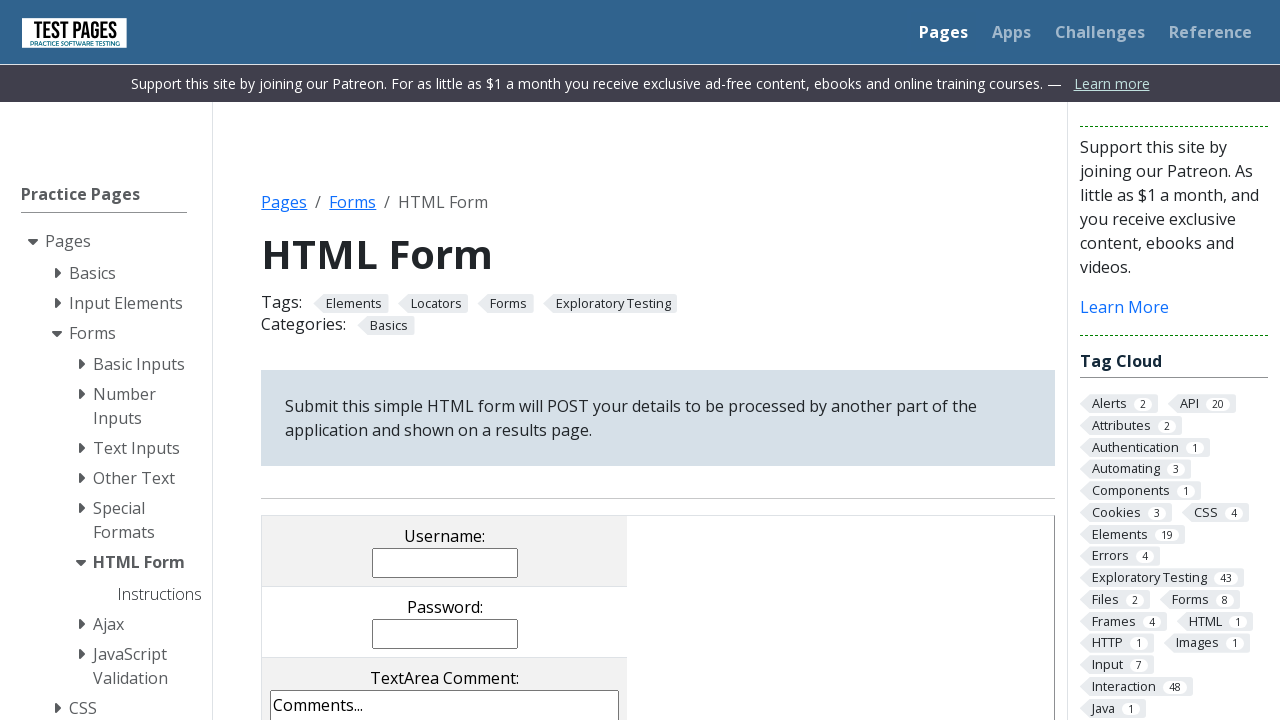

Pressed Tab key third time to navigate to username input field
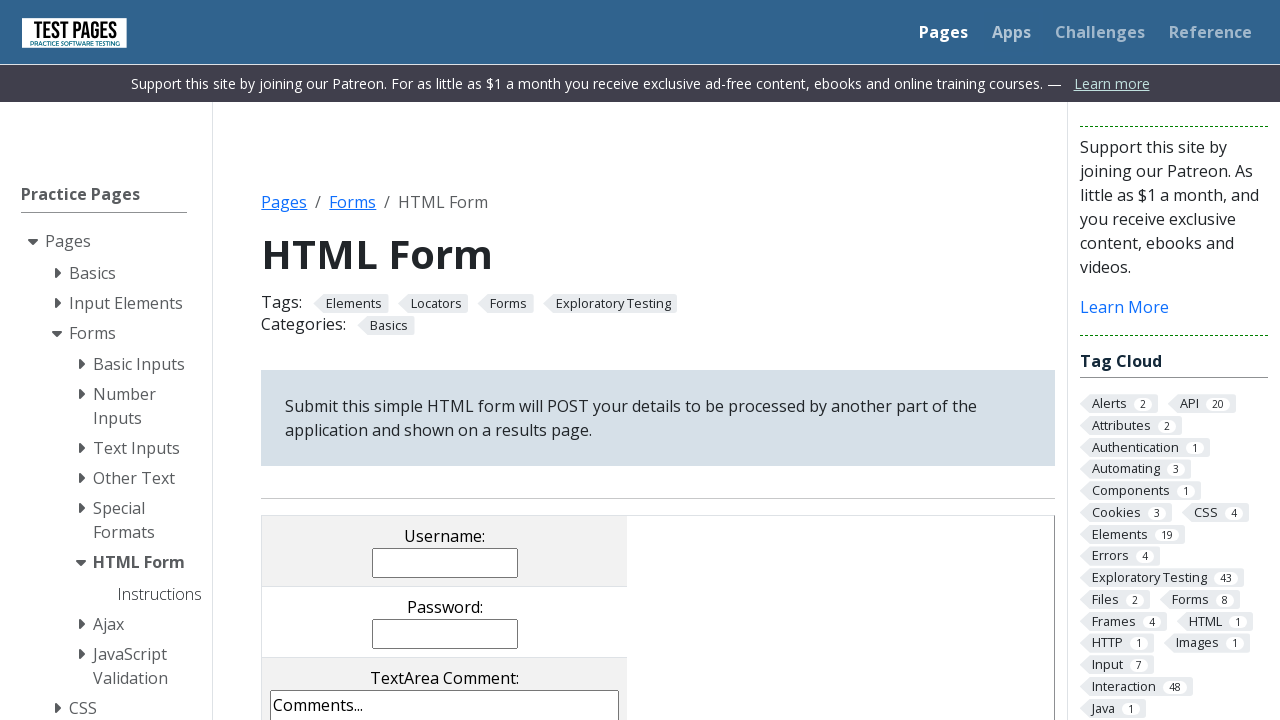

Typed h1 text 'HTML Form' into focused input field
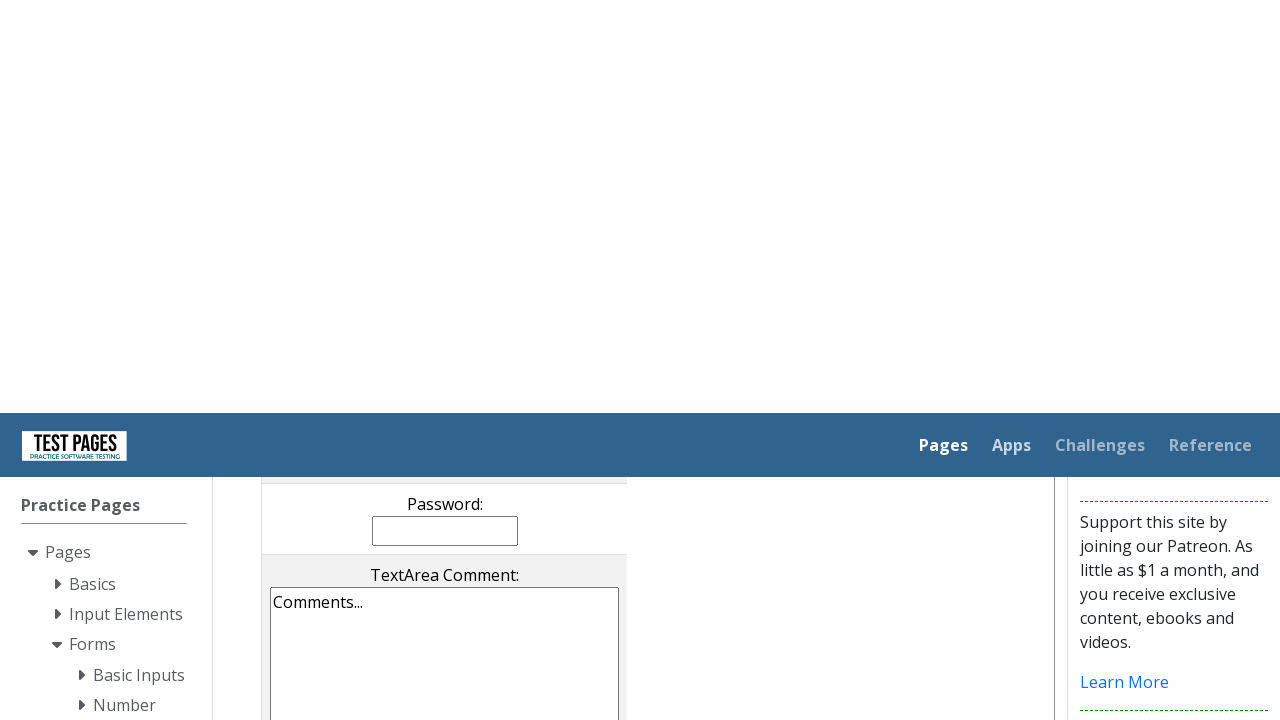

Scrolled page down by 500 pixels
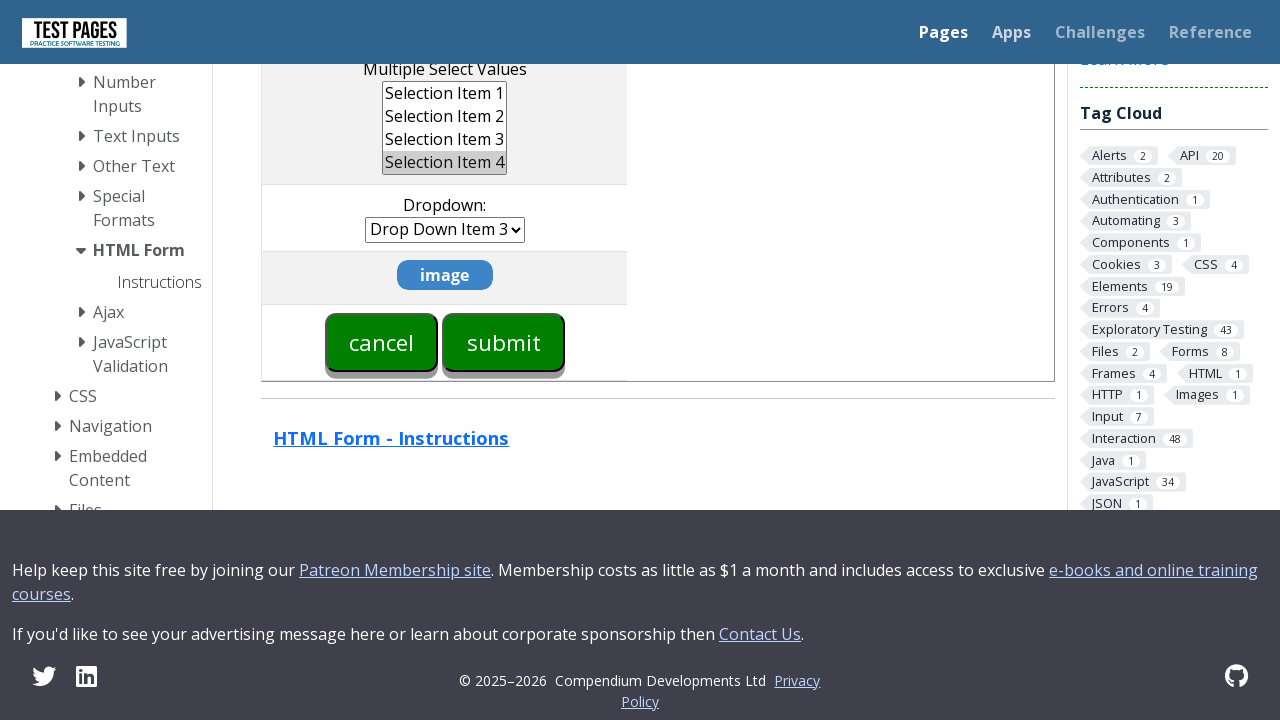

Scrolled page up by 500 pixels
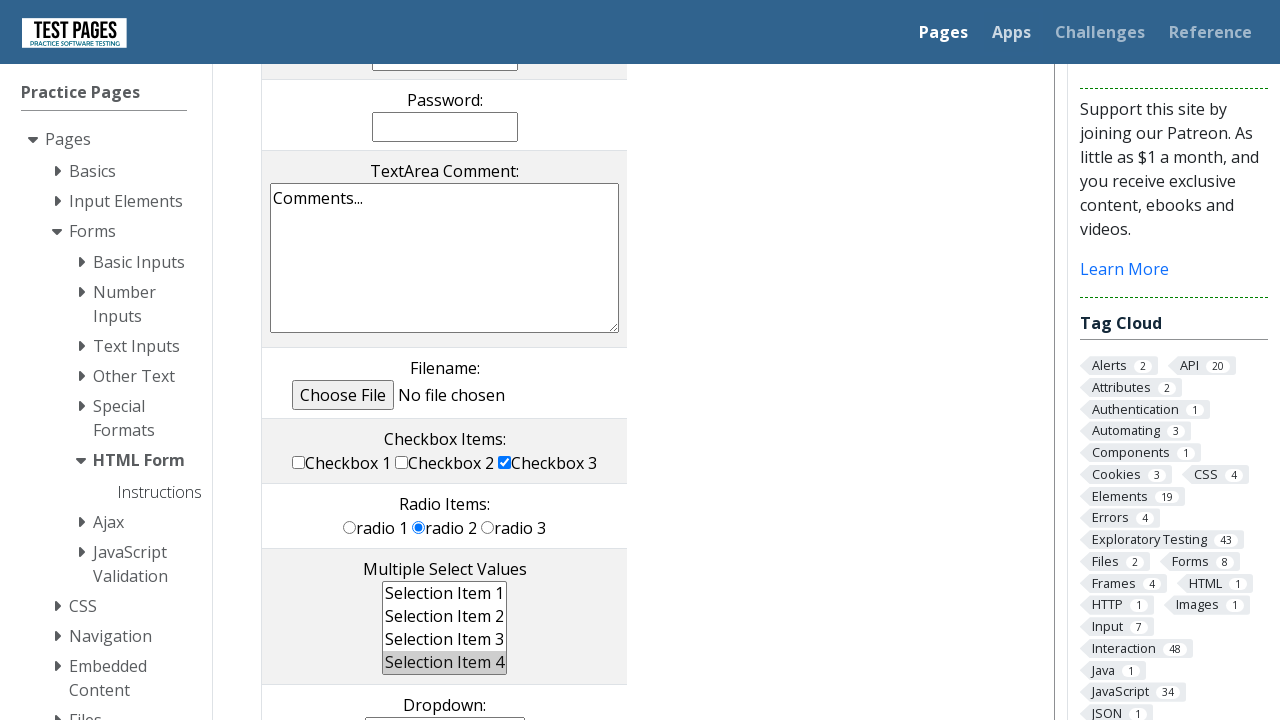

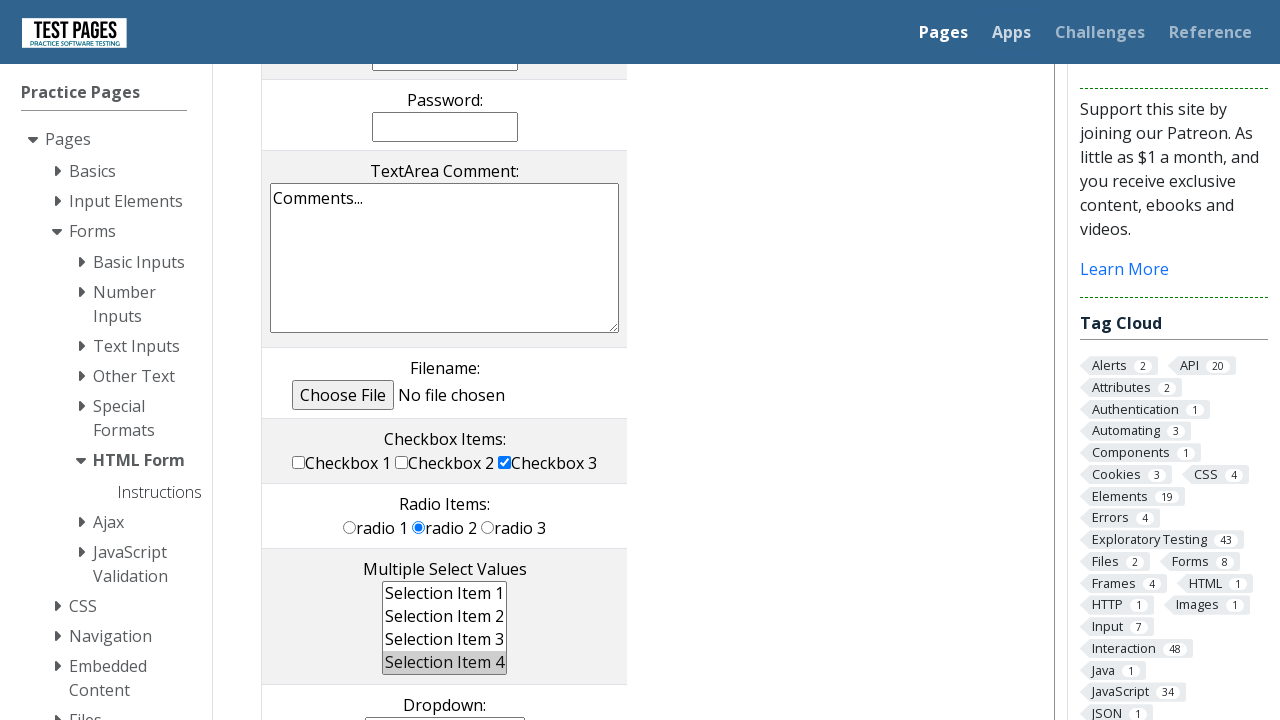